Tests that a bank manager can add a new customer and then search for that customer by first name, verifying the customer appears in search results with correct details.

Starting URL: https://www.globalsqa.com/angularJs-protractor/BankingProject/#/login

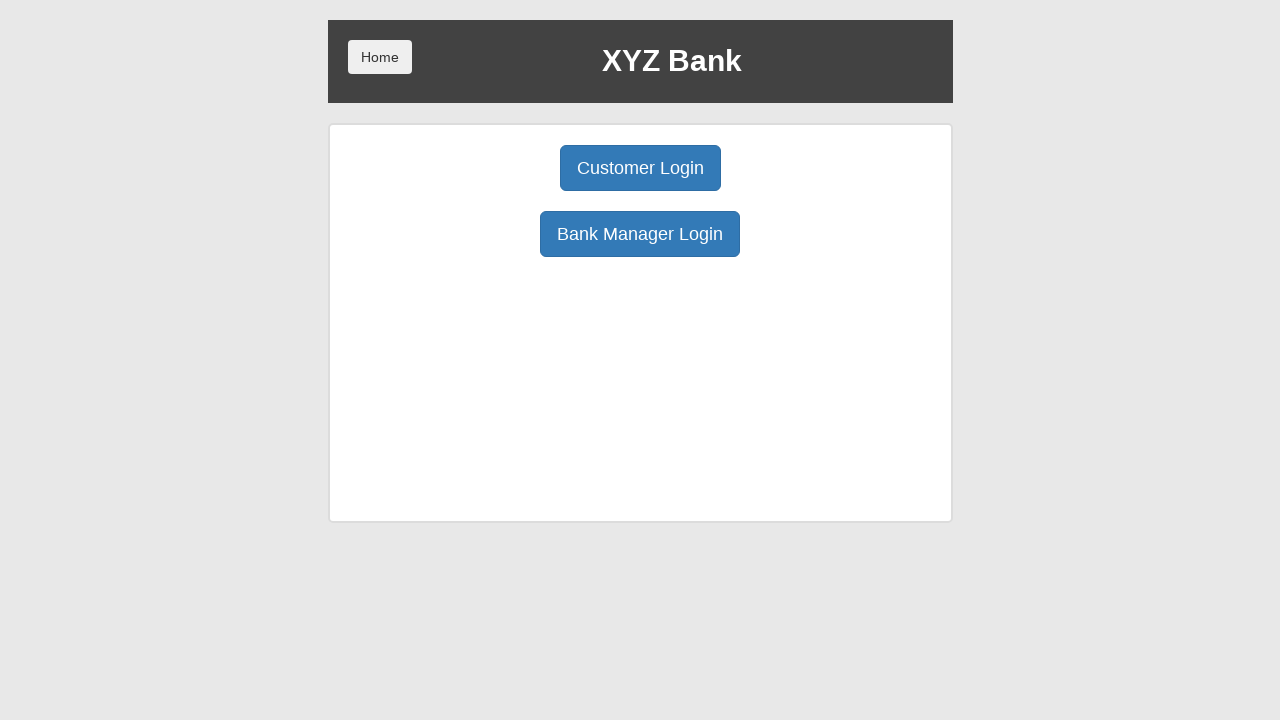

Clicked Bank Manager Login button at (640, 234) on internal:role=button[name="Bank Manager Login"i]
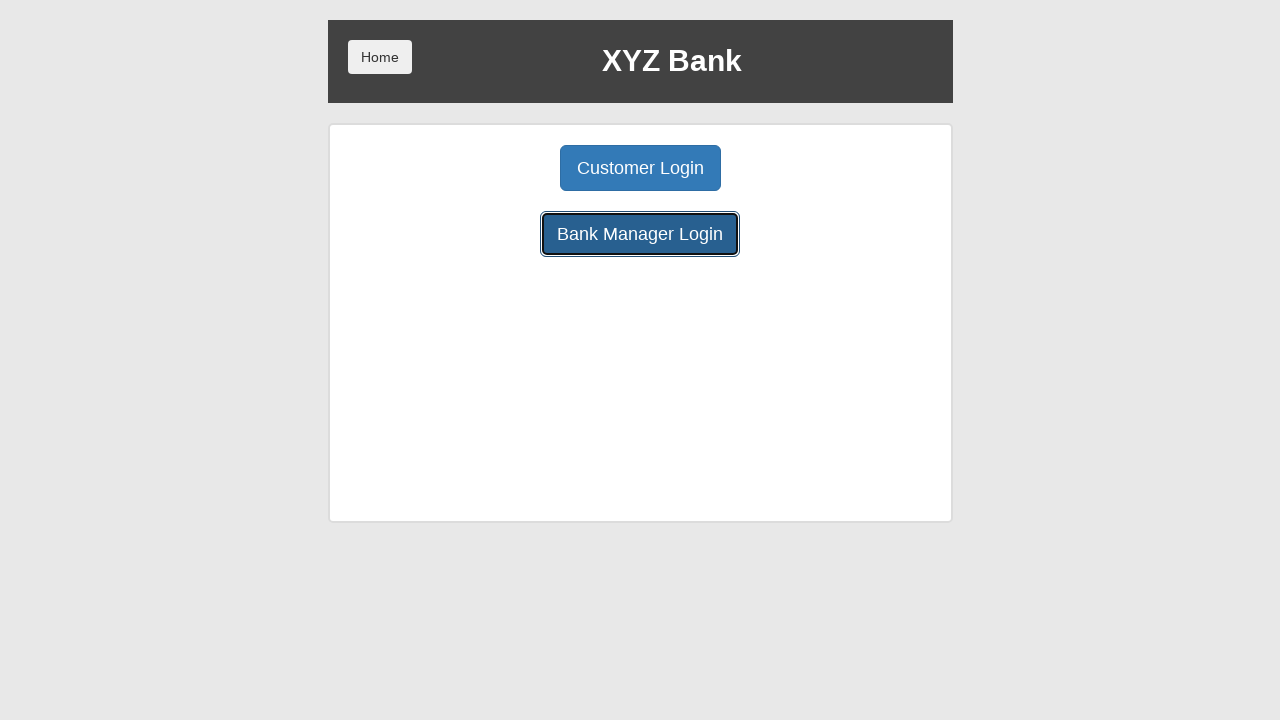

Clicked Customers tab at (792, 168) on internal:role=button[name="Customers"i]
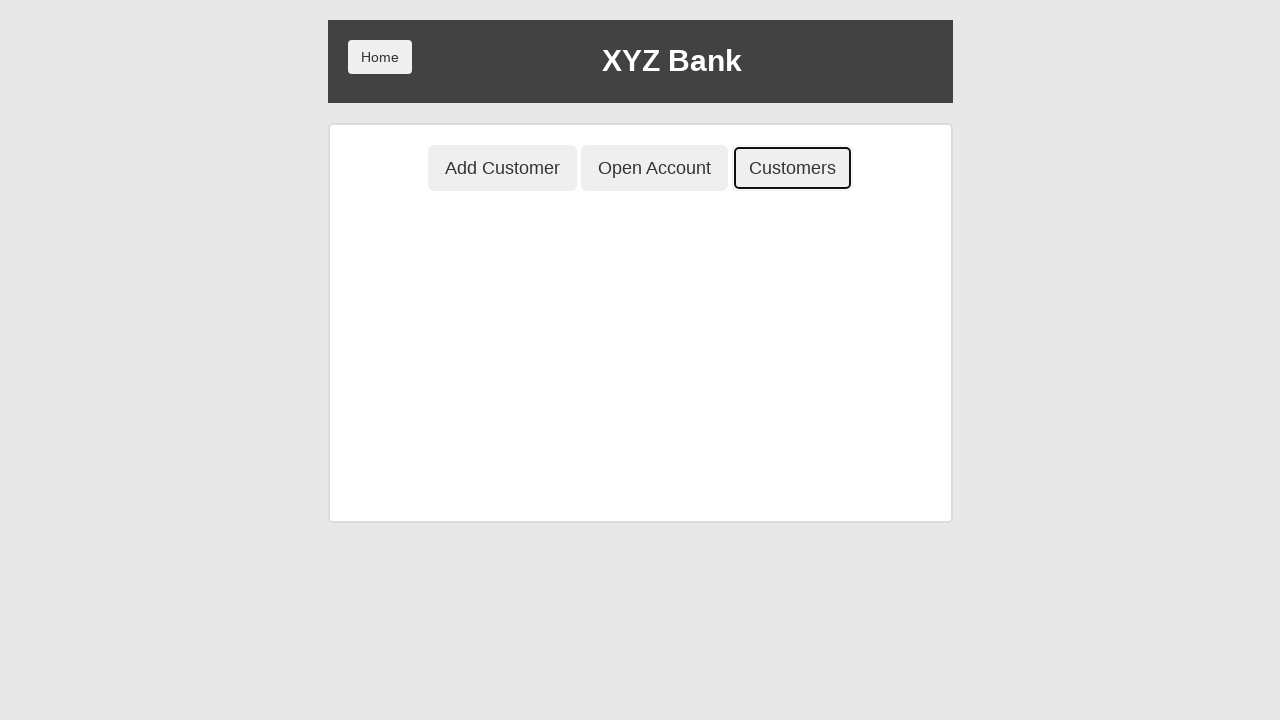

Deleted existing customer row 1 at (826, 320) on table tbody tr >> nth=0 >> button
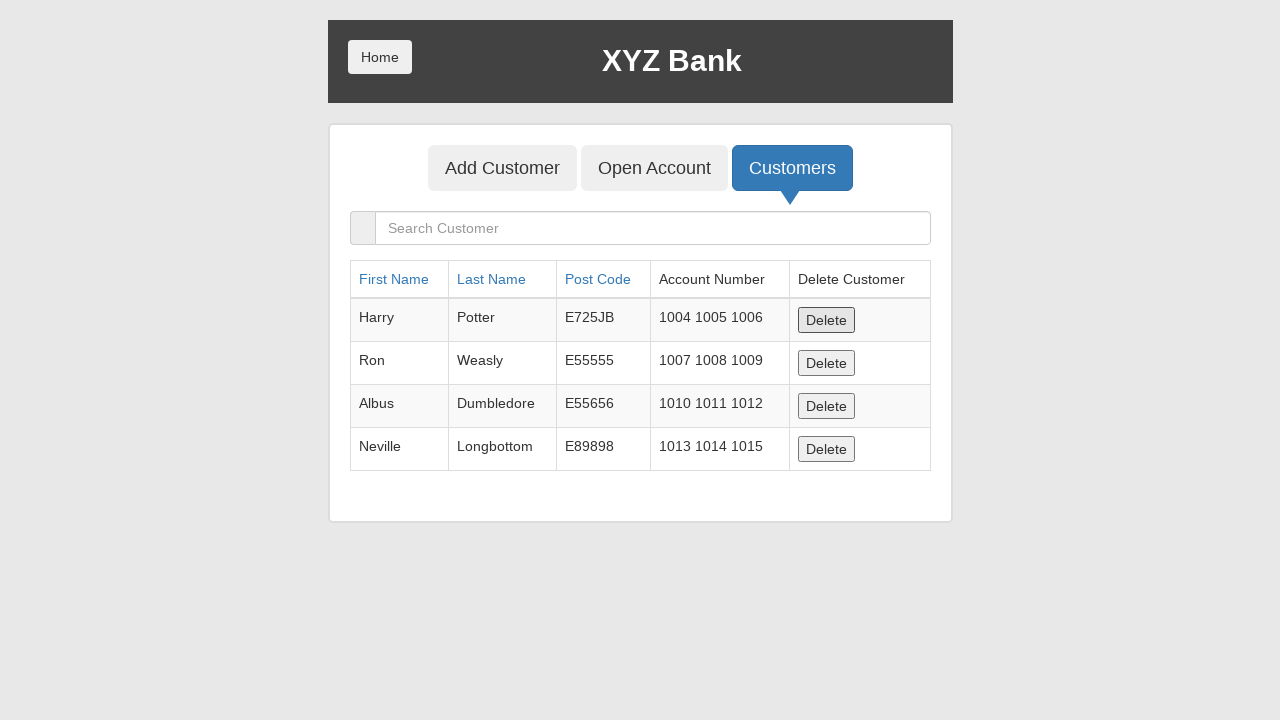

Deleted existing customer row 2 at (826, 320) on table tbody tr >> nth=0 >> button
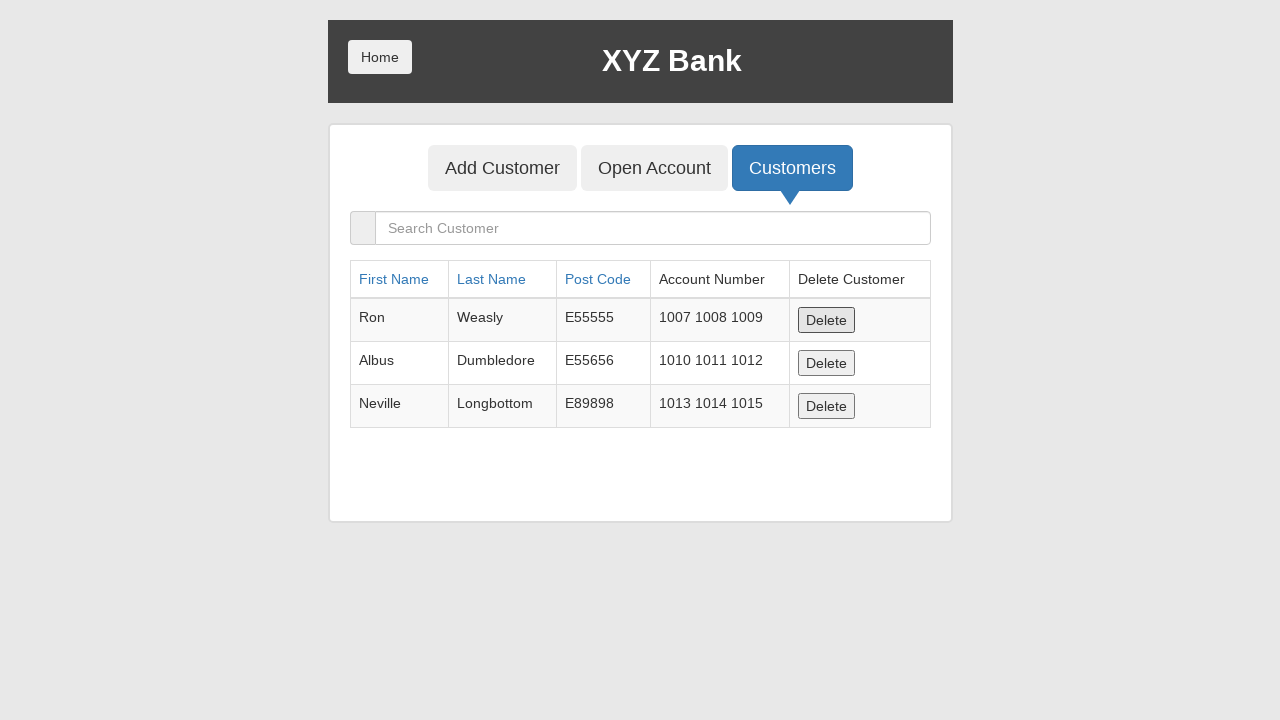

Deleted existing customer row 3 at (826, 320) on table tbody tr >> nth=0 >> button
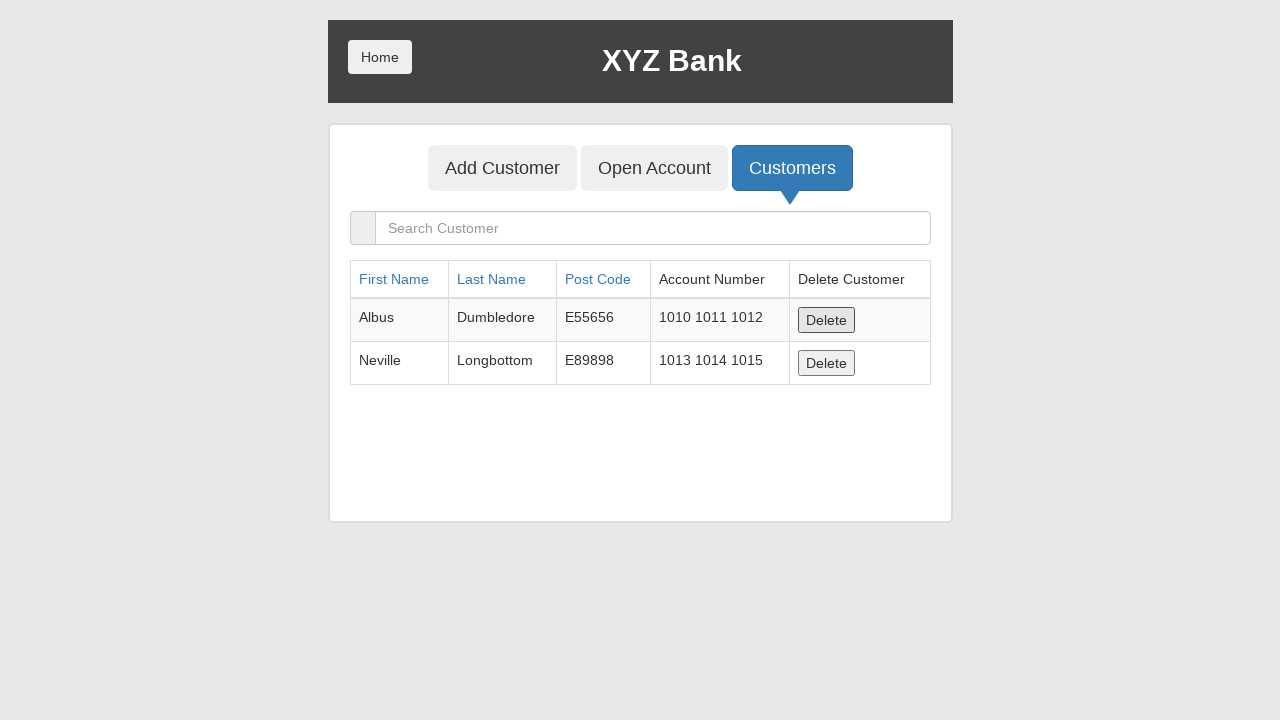

Deleted existing customer row 4 at (826, 320) on table tbody tr >> nth=0 >> button
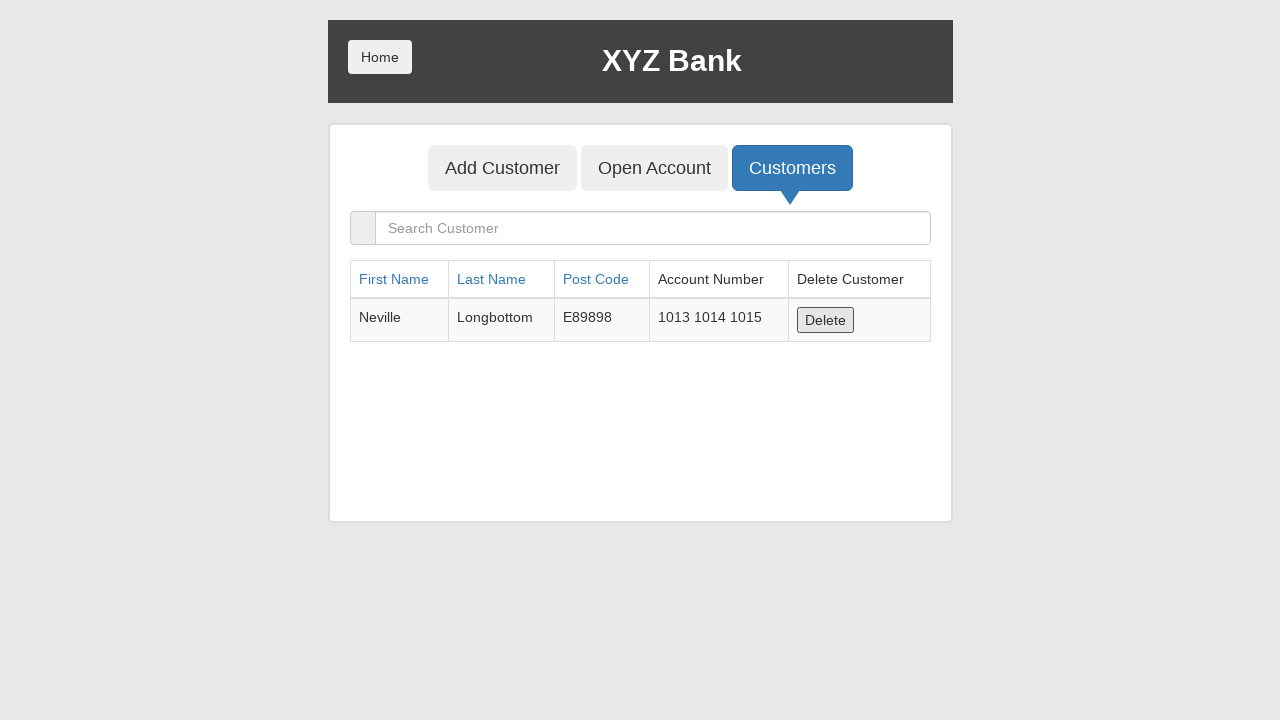

Deleted existing customer row 5 at (826, 320) on table tbody tr >> nth=0 >> button
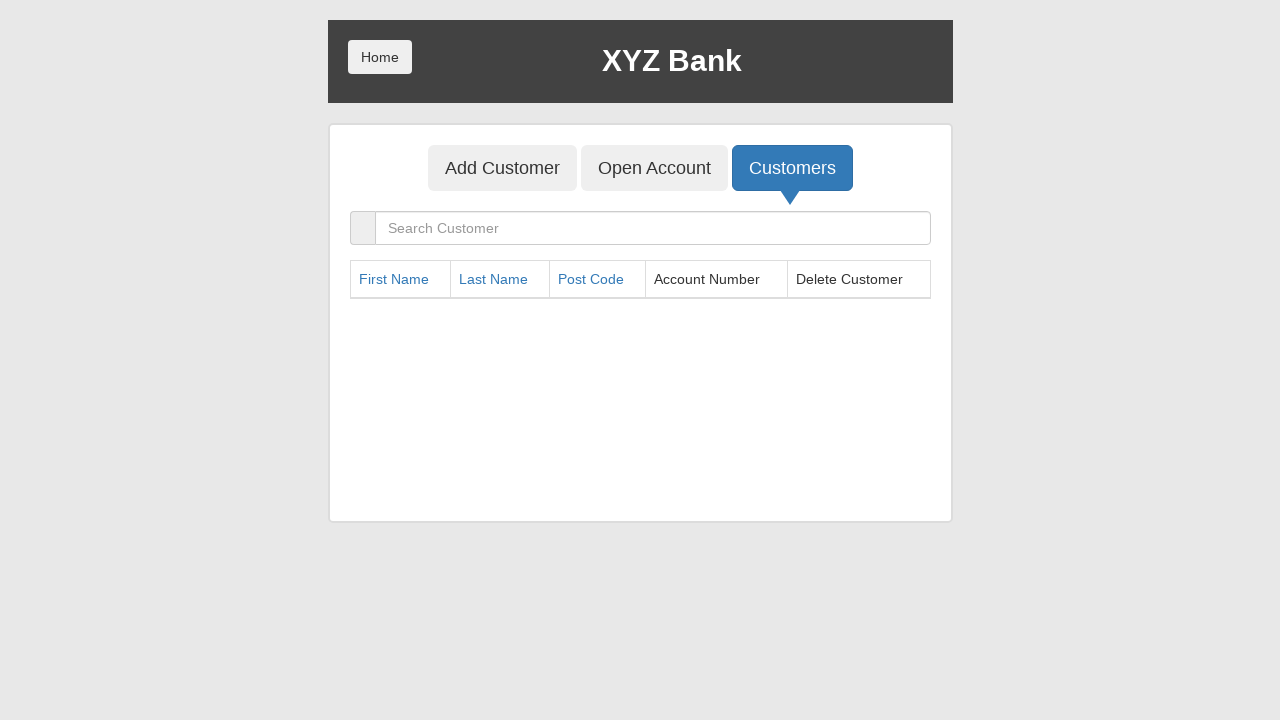

Clicked Add Customer button at (502, 168) on internal:role=button[name="Add Customer"i]
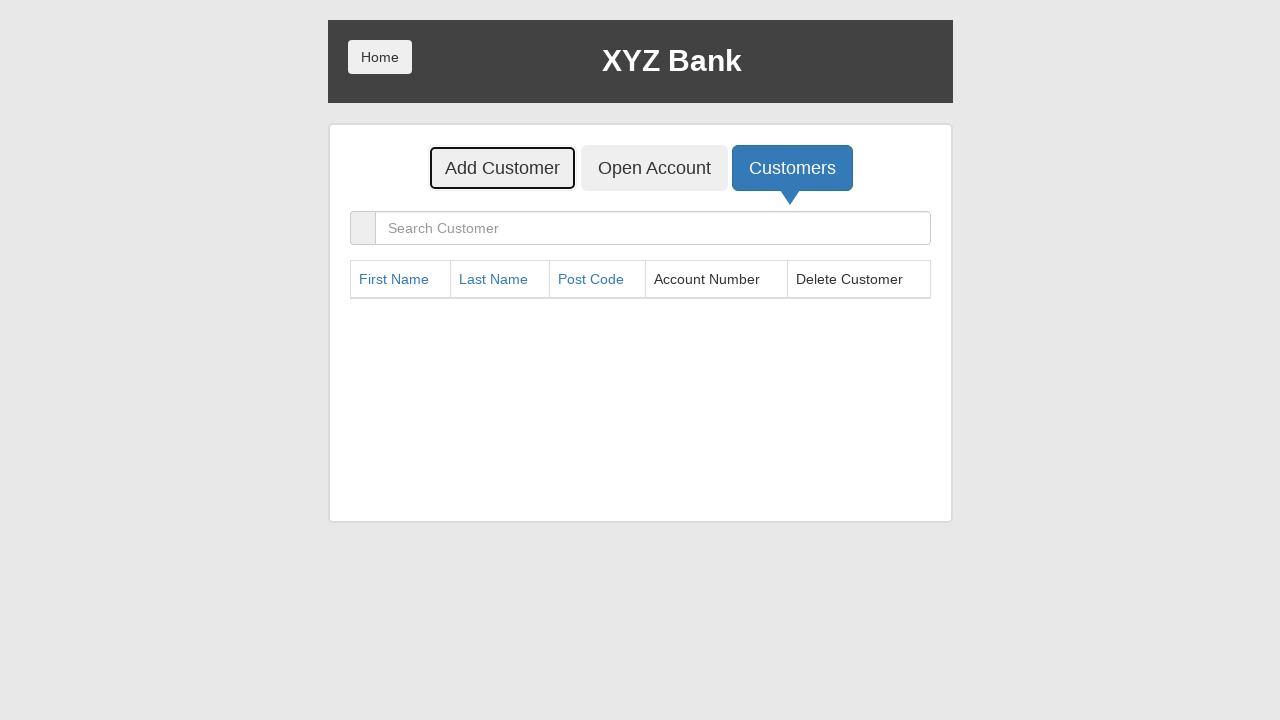

Filled first name field with 'Marcus' on input[ng-model="fName"]
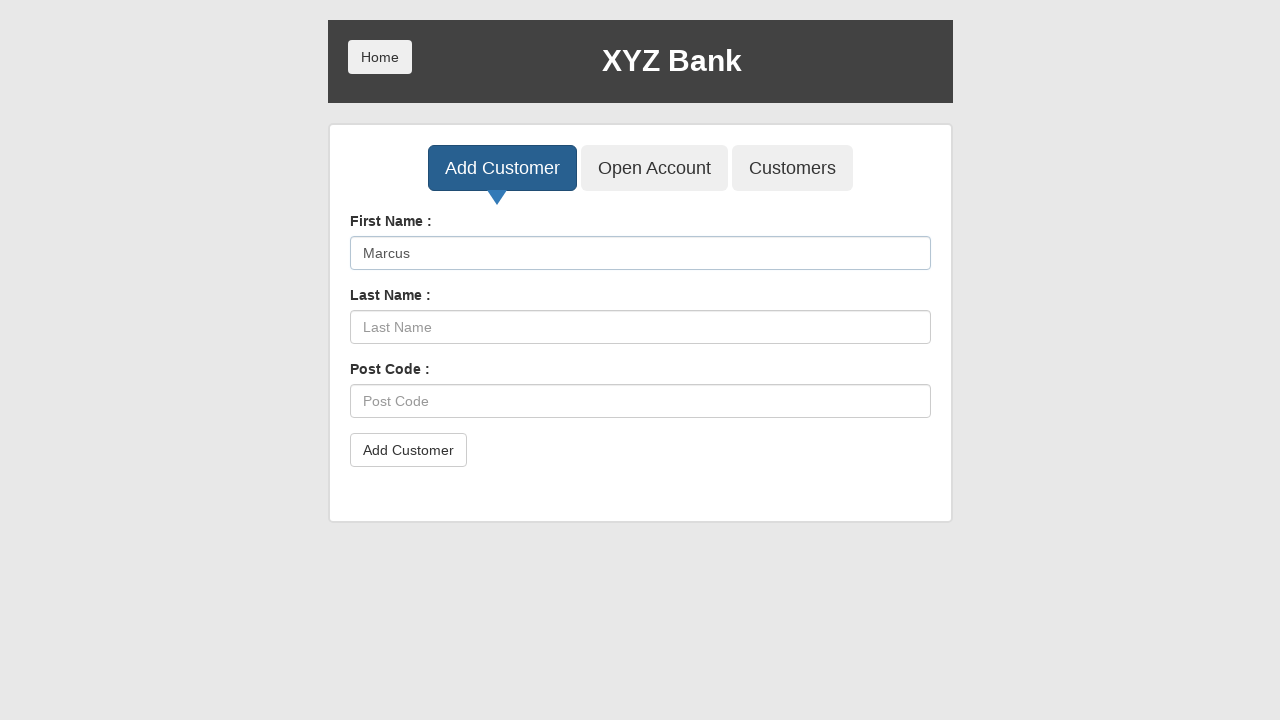

Filled last name field with 'Johnson' on input[ng-model="lName"]
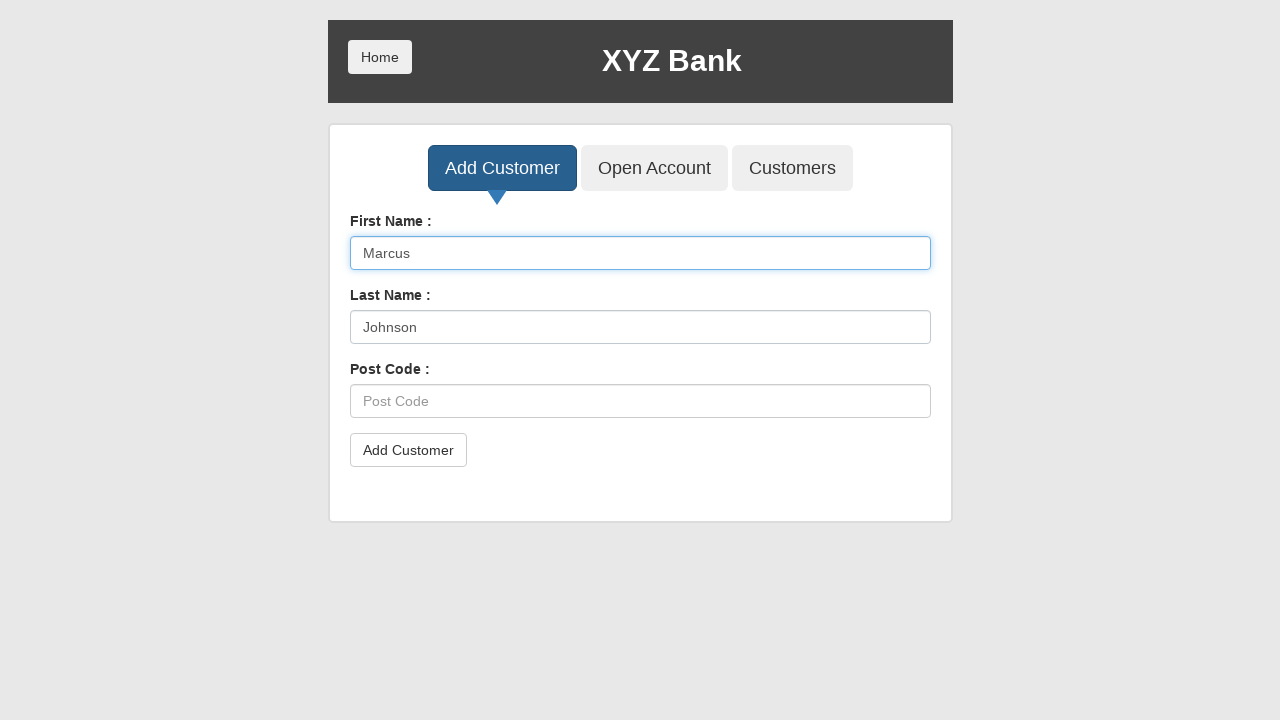

Filled post code field with '90210' on input[ng-model="postCd"]
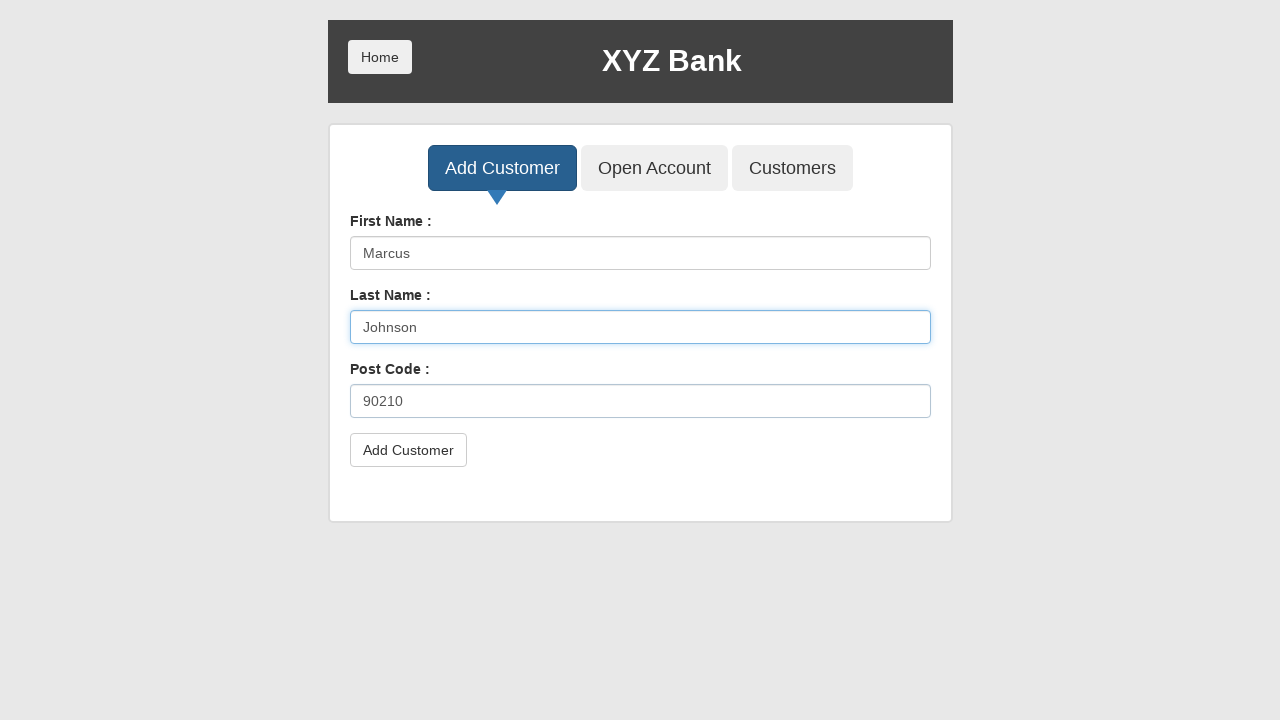

Submitted customer form and accepted dialog at (408, 450) on button[type="submit"]
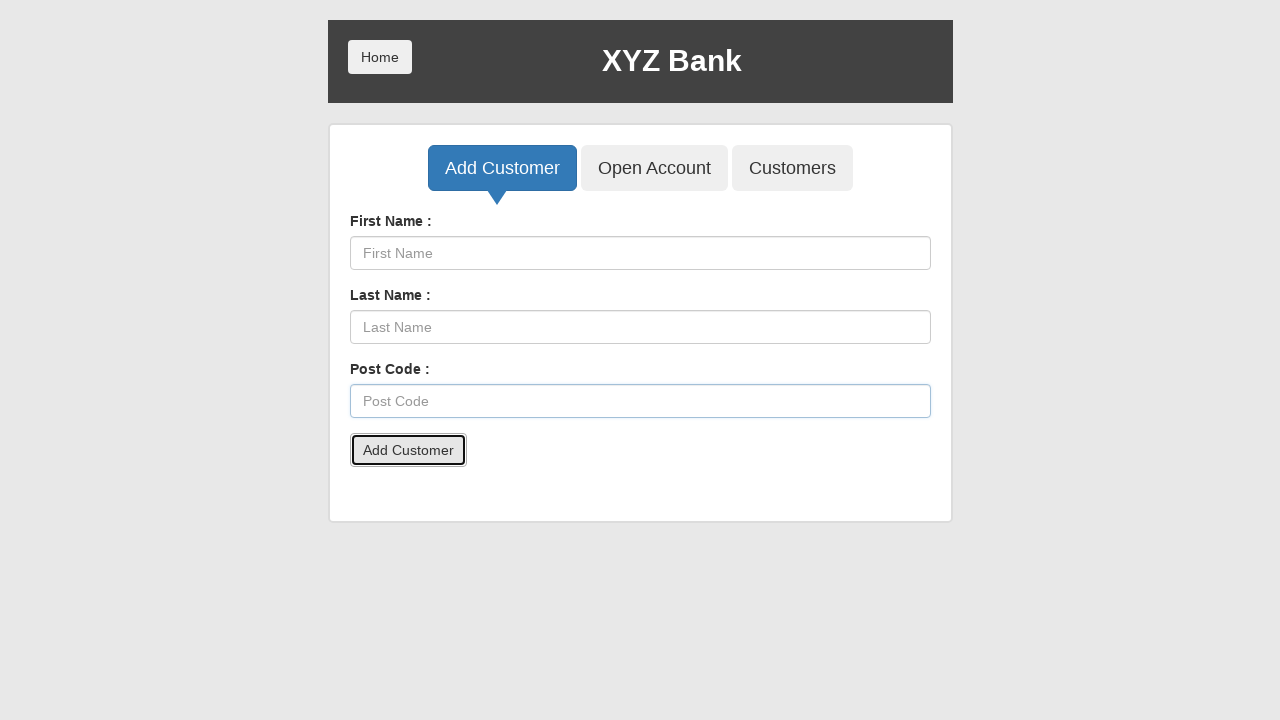

Clicked Customers tab to view customers list at (792, 168) on internal:role=button[name="Customers"i]
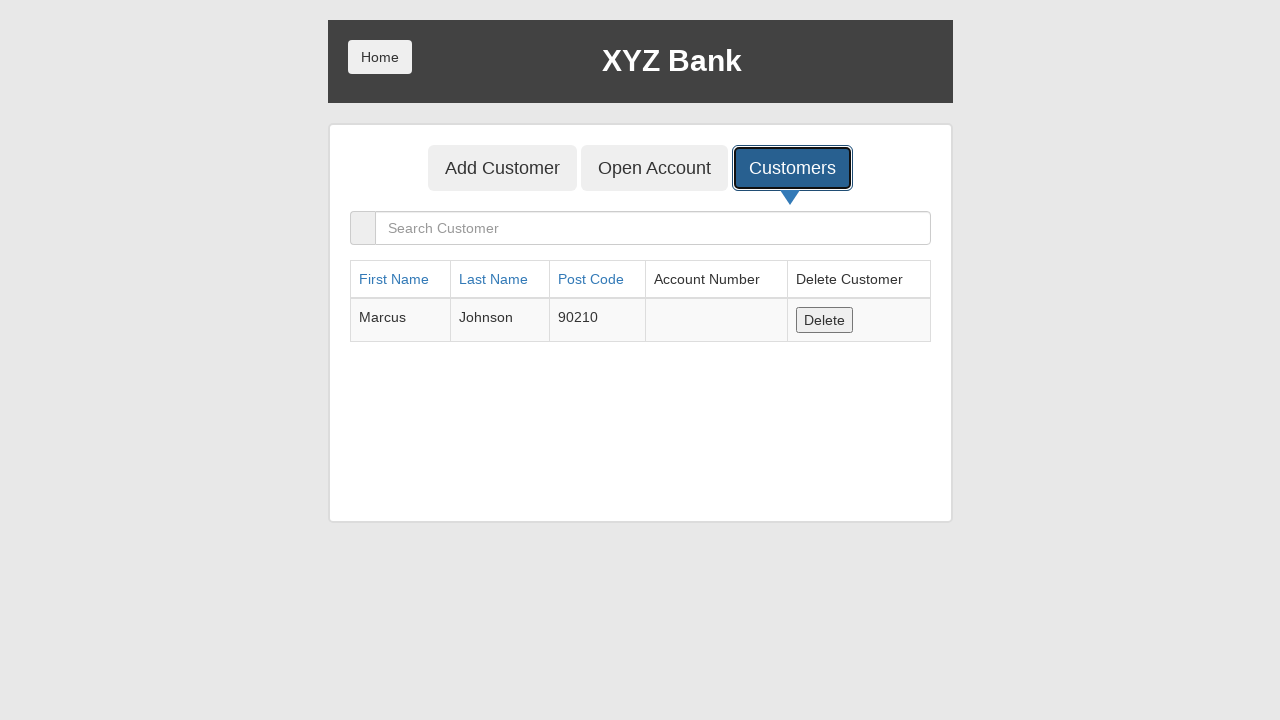

Searched for customer by first name 'Marcus' on [placeholder="Search Customer"]
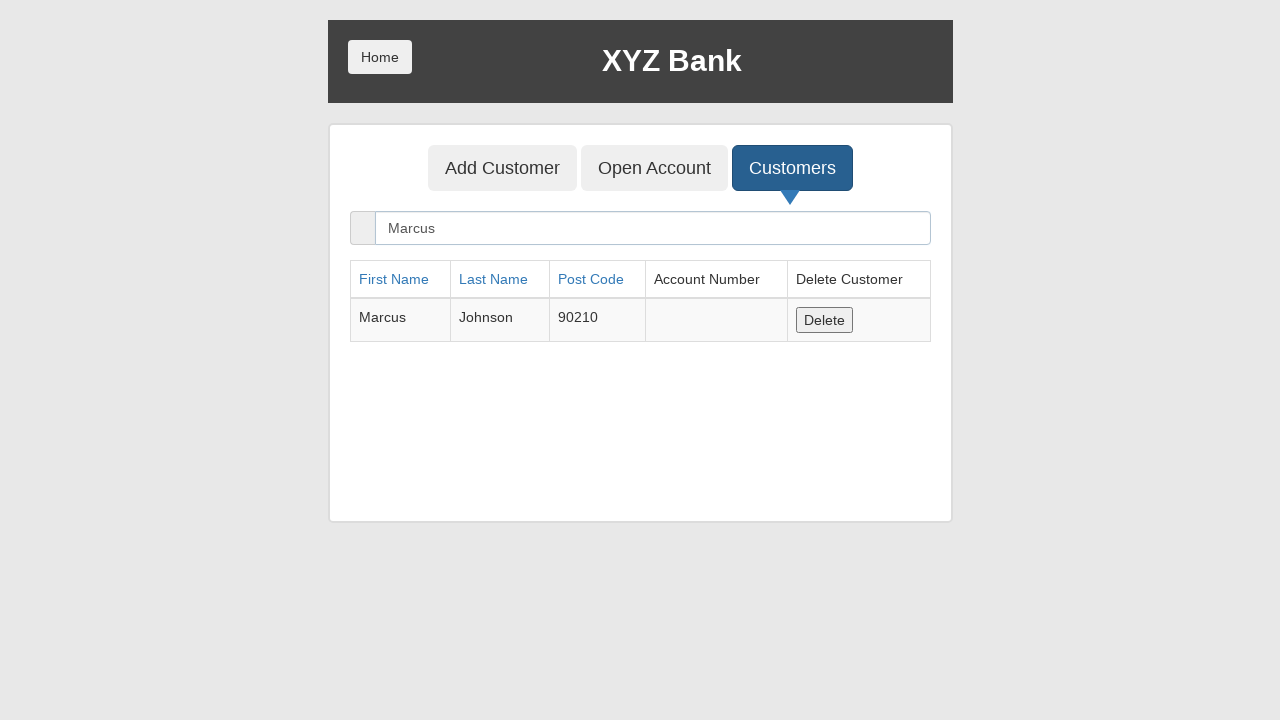

Verified search results contain exactly 1 customer row
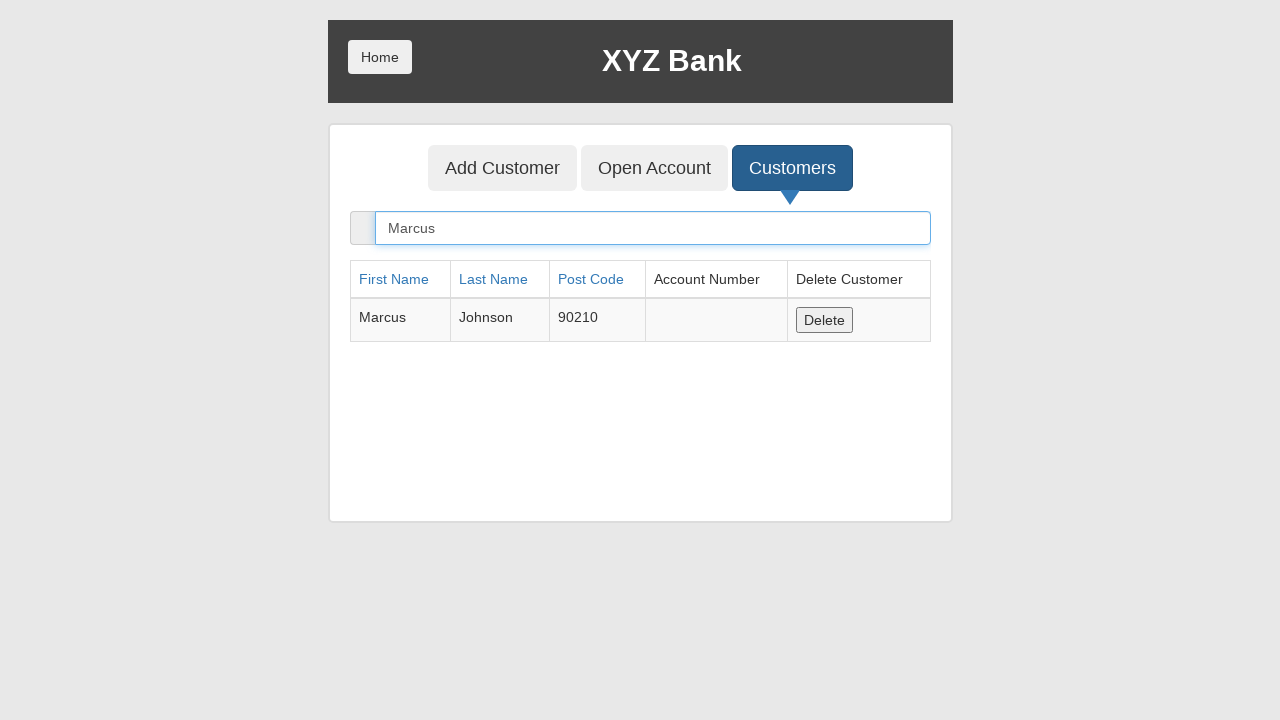

Verified customer row contains first name 'Marcus'
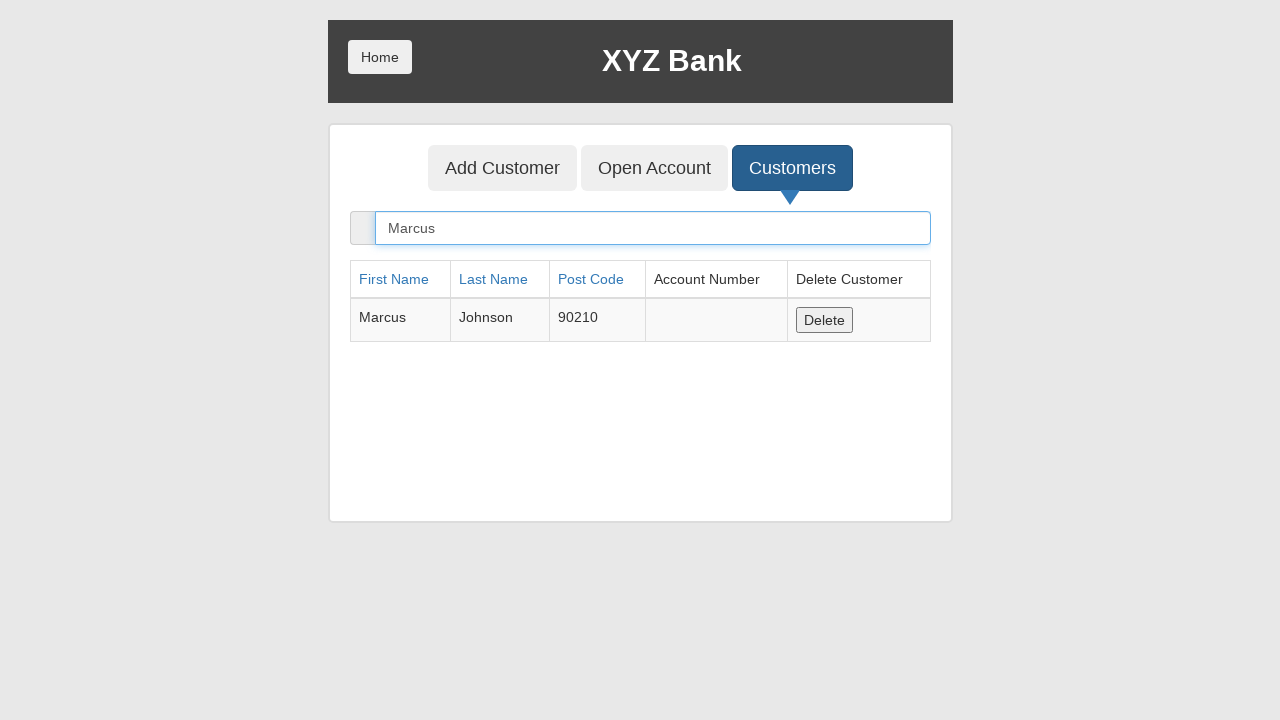

Verified customer row contains last name 'Johnson'
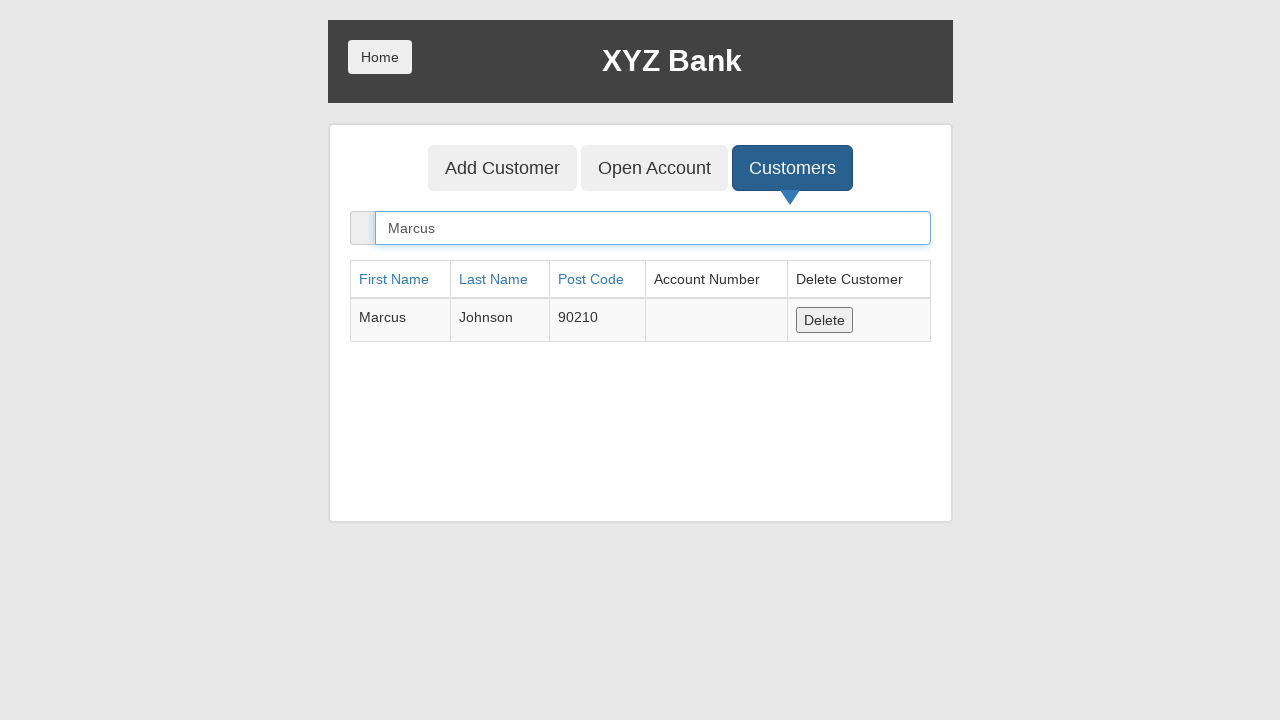

Verified customer row contains post code '90210'
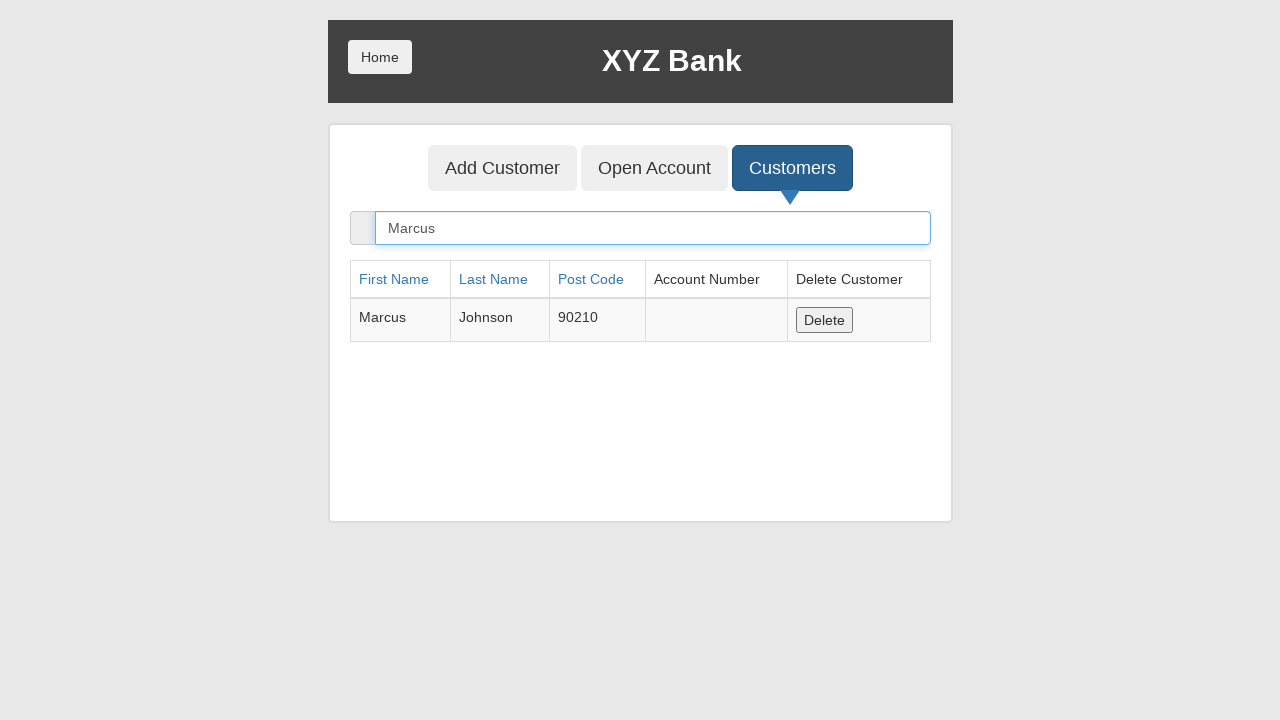

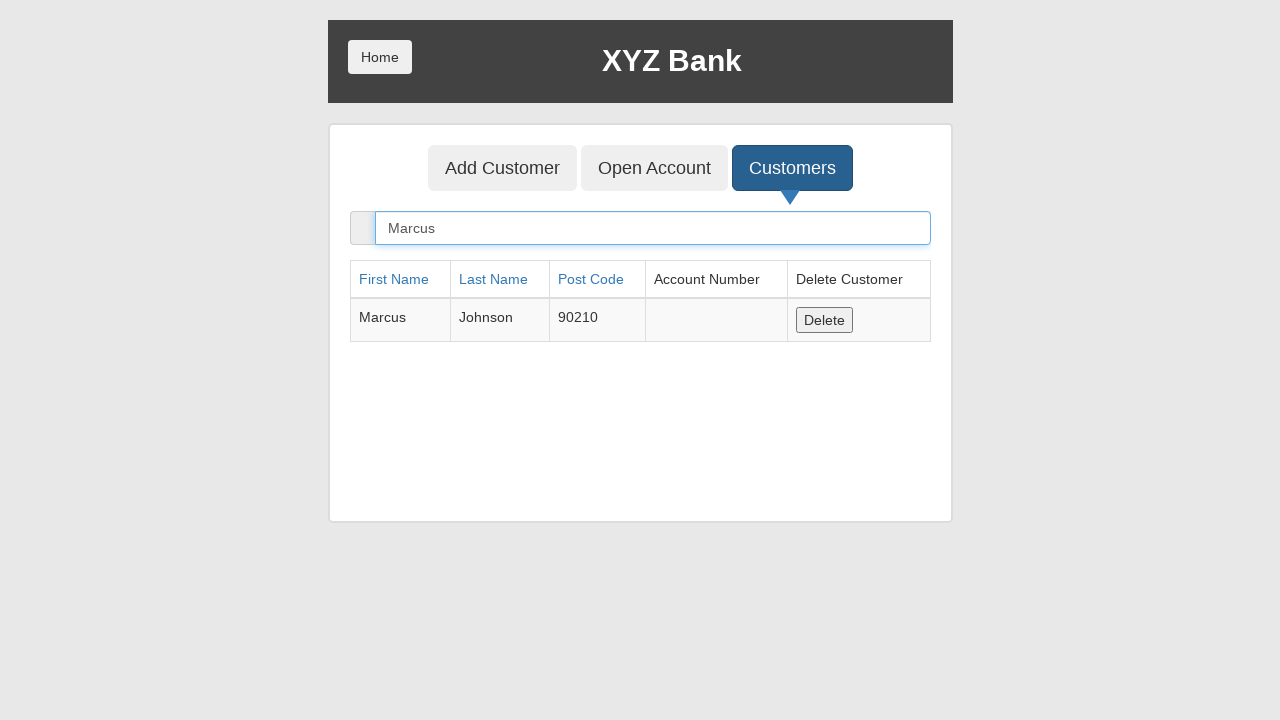